Navigates to Power of Stocks website and verifies the page loads by checking the title and URL

Starting URL: https://www.powerofstocks.com/

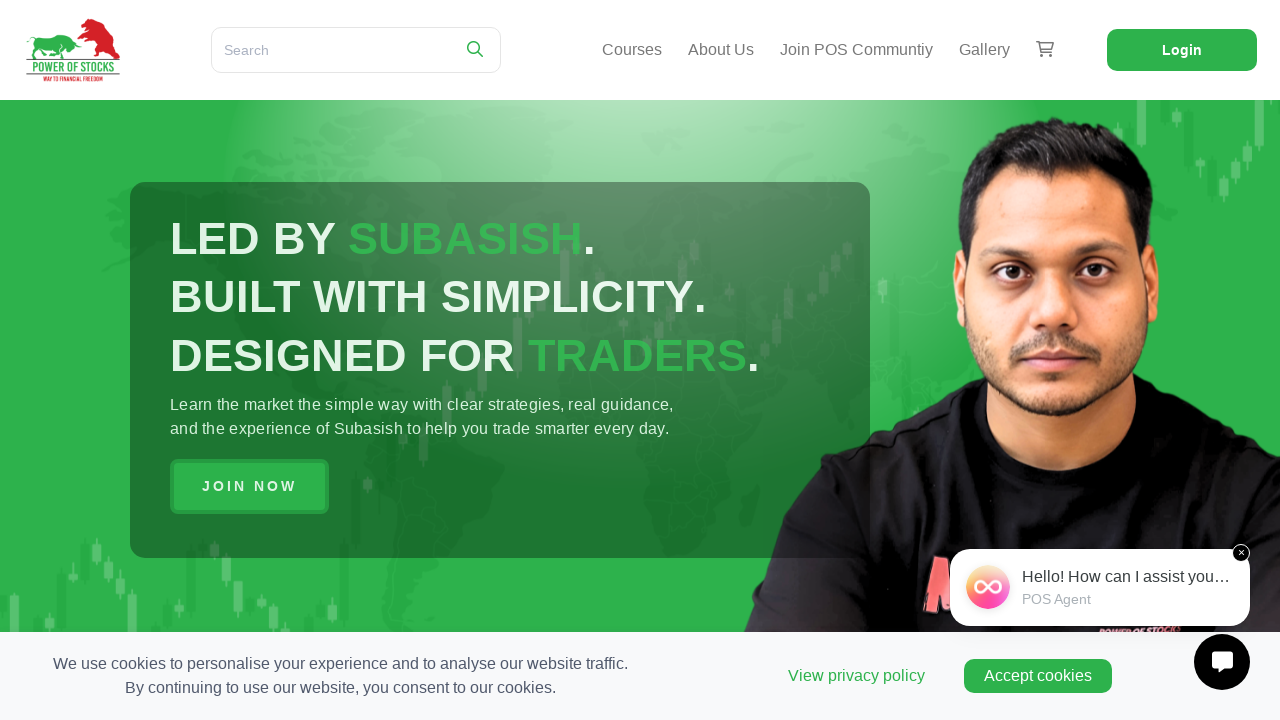

Waited for page to reach domcontentloaded state
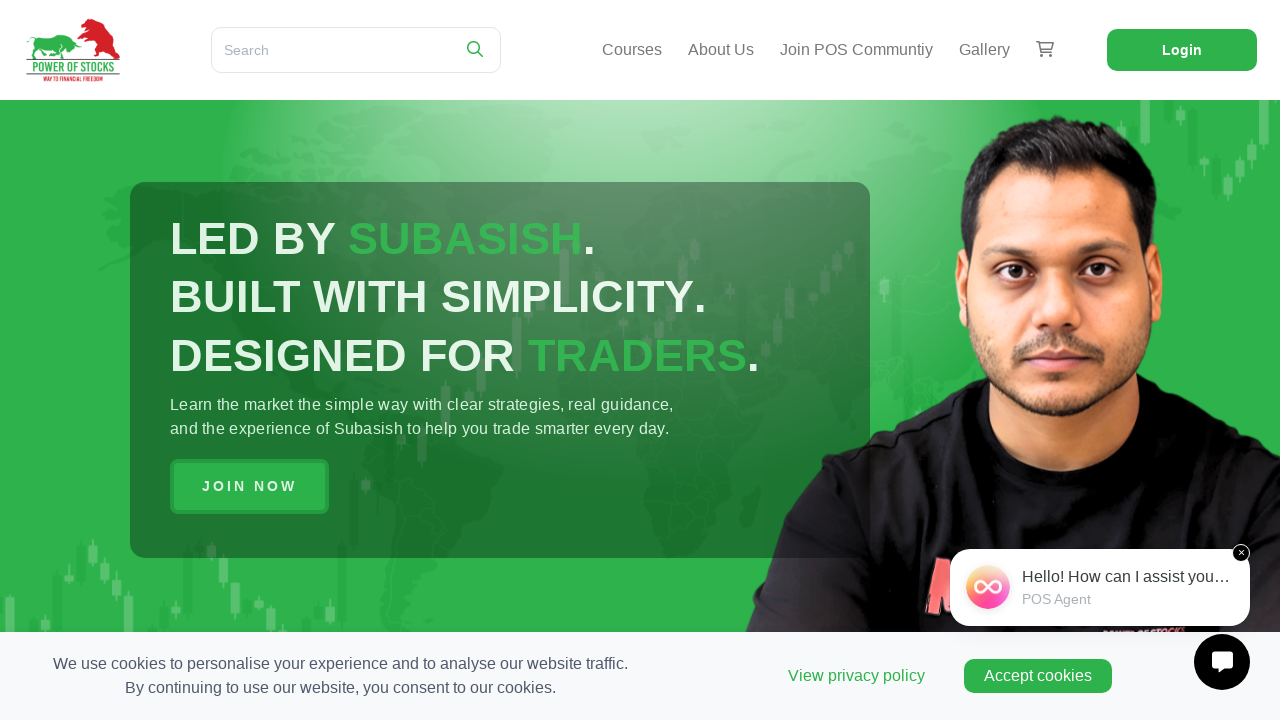

Retrieved page title: Power Of Stocks
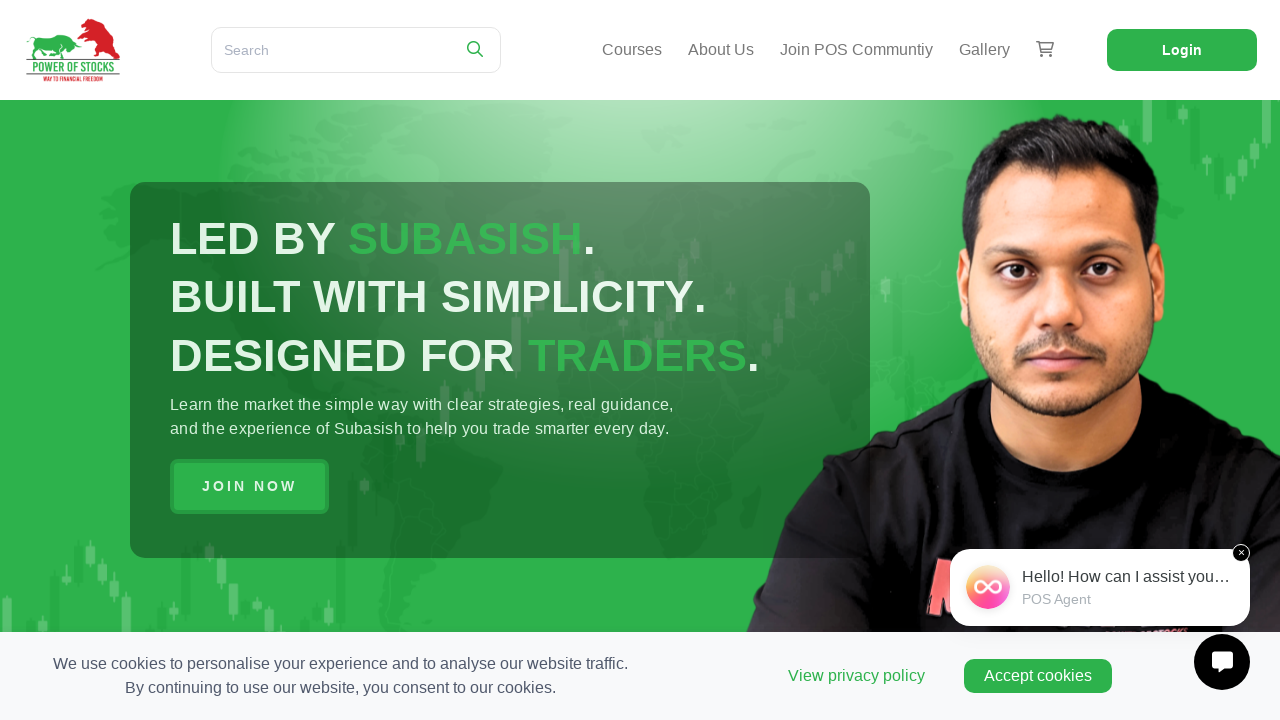

Retrieved current URL: https://www.powerofstocks.com/
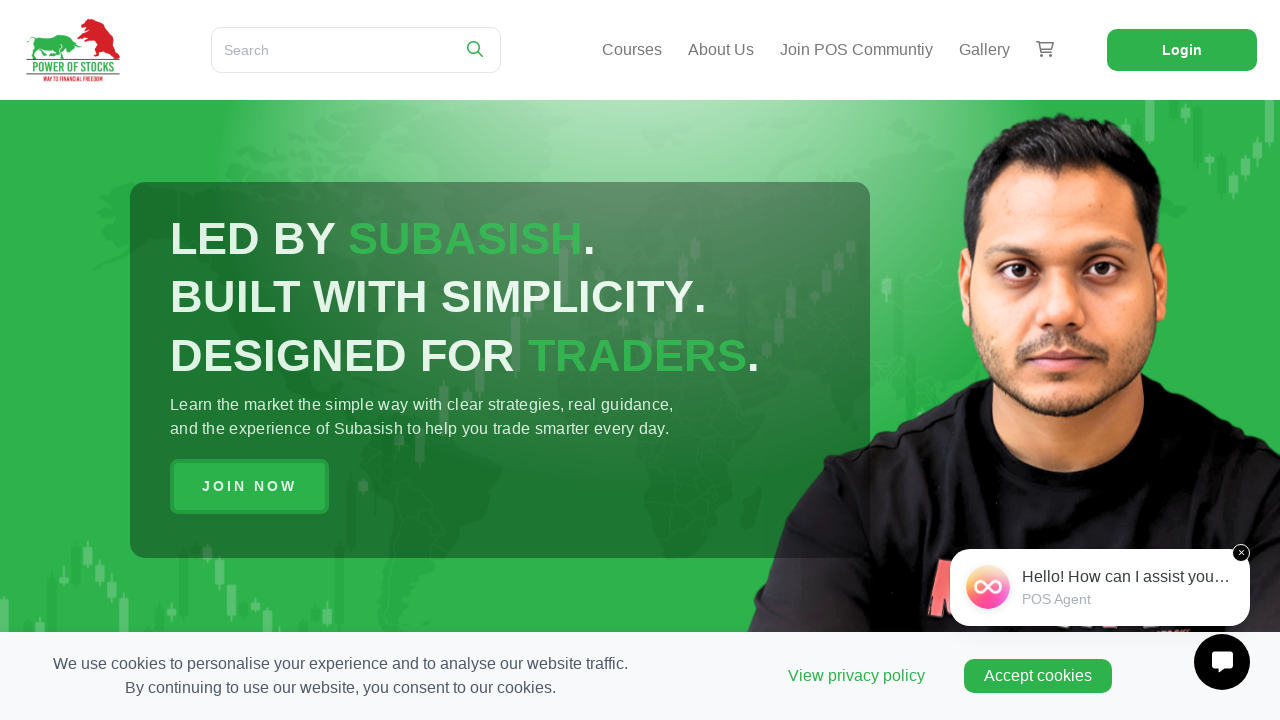

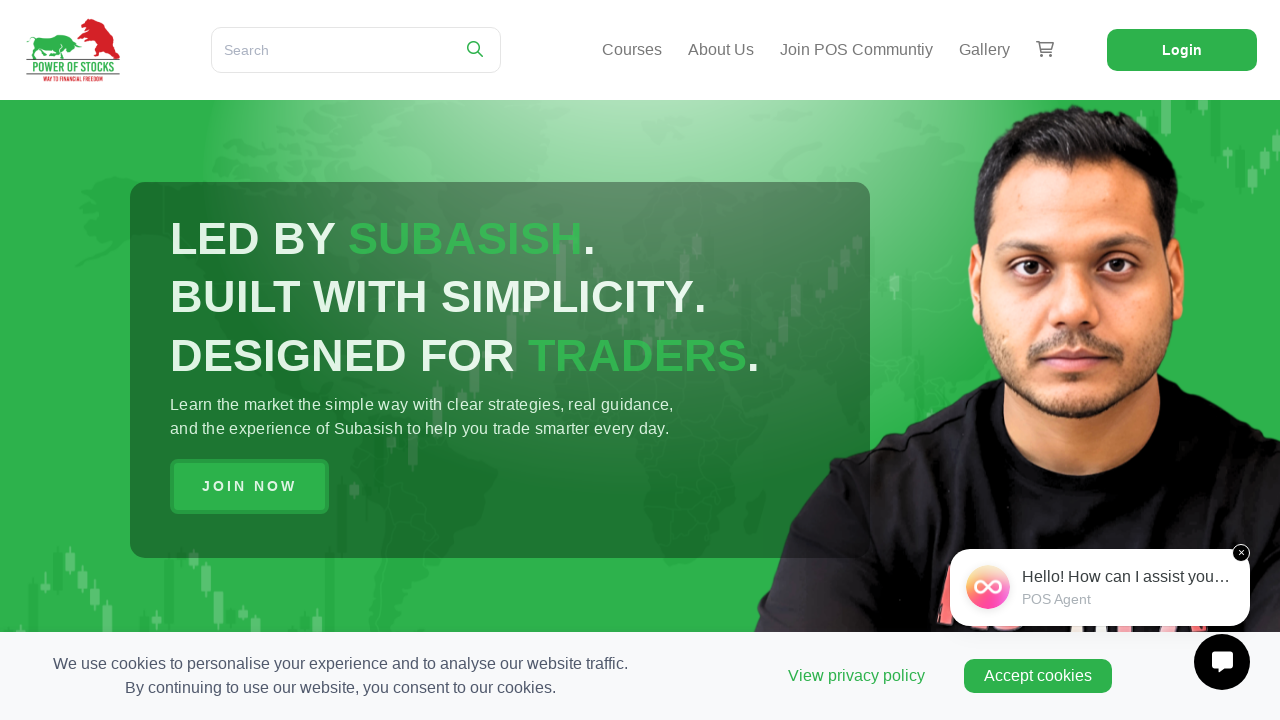